Tests the search functionality on Target.com by entering a search term in the search box

Starting URL: https://www.target.com/

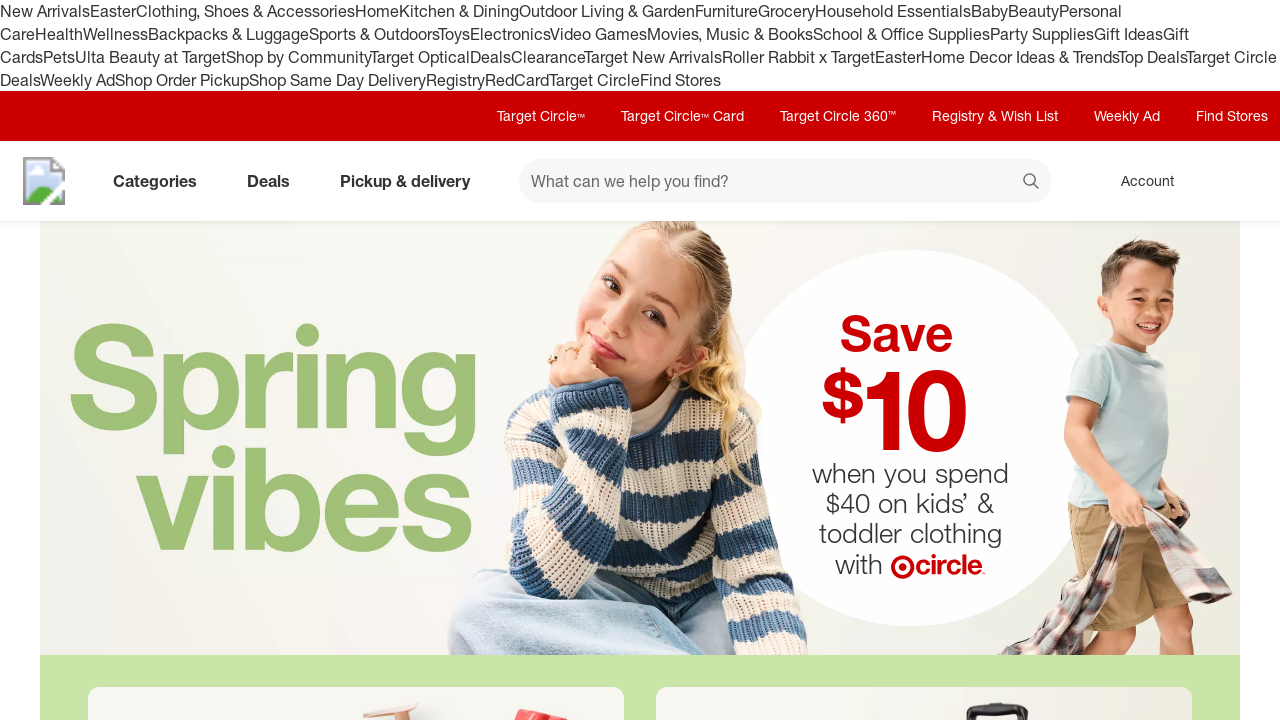

Filled search box with 'chair' on #search
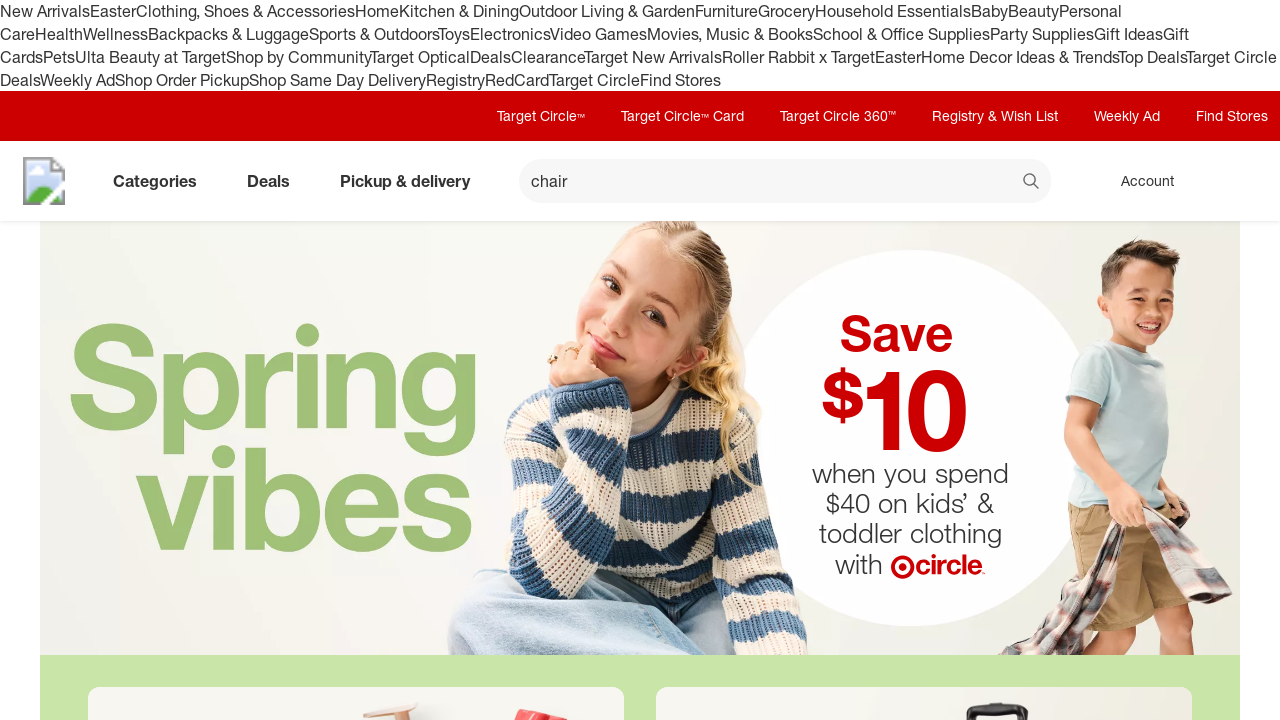

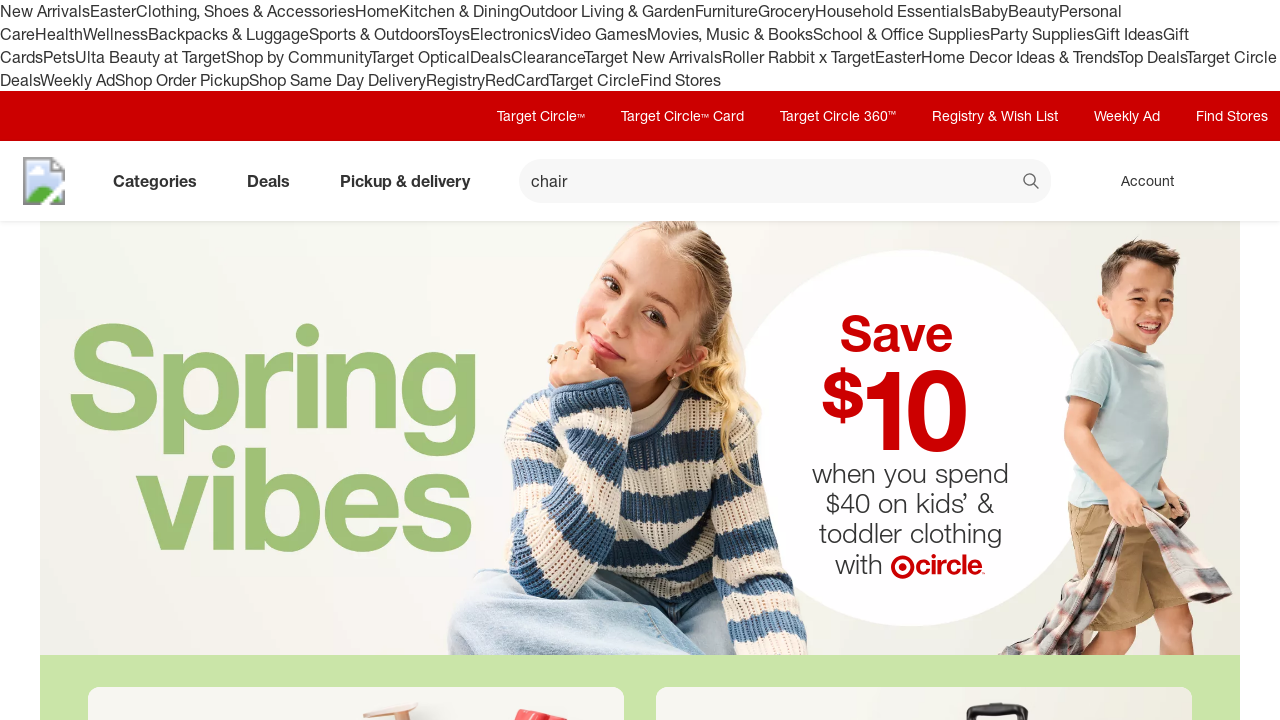